Navigates to AJIO e-commerce website and verifies the page loads by checking basic page properties (title, URL, page source).

Starting URL: https://www.ajio.com/

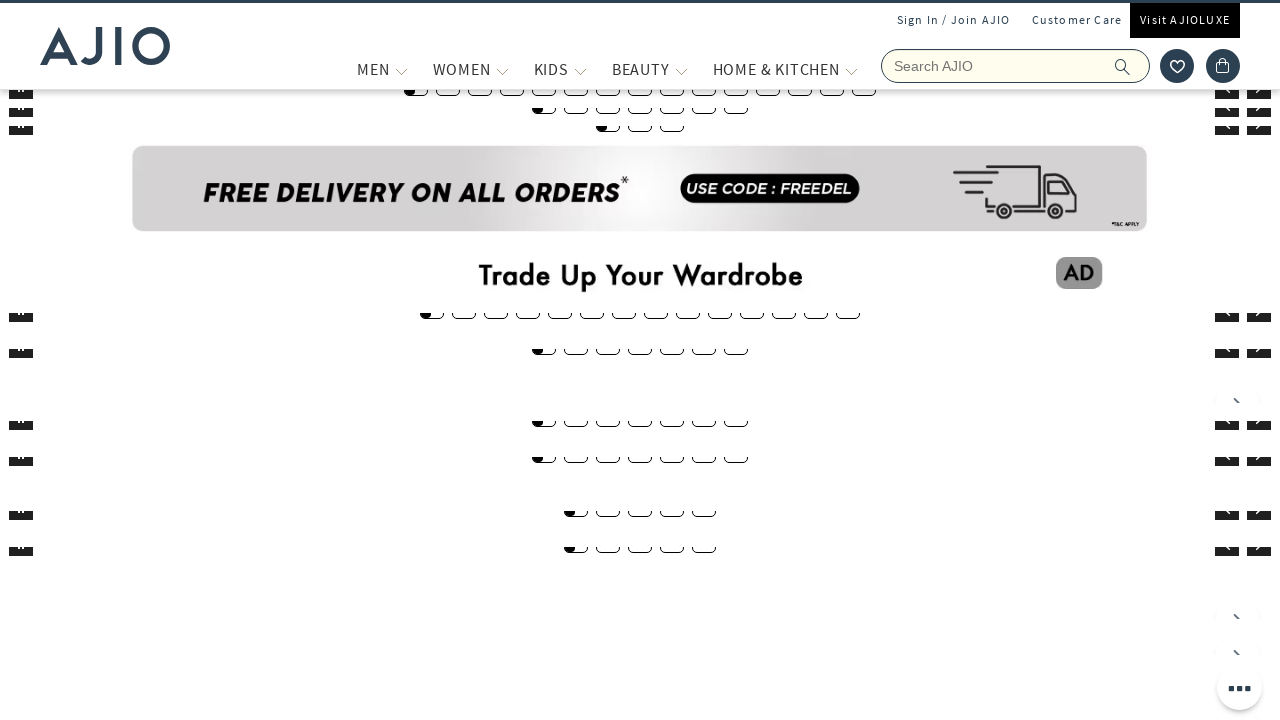

Waited for page to reach domcontentloaded state
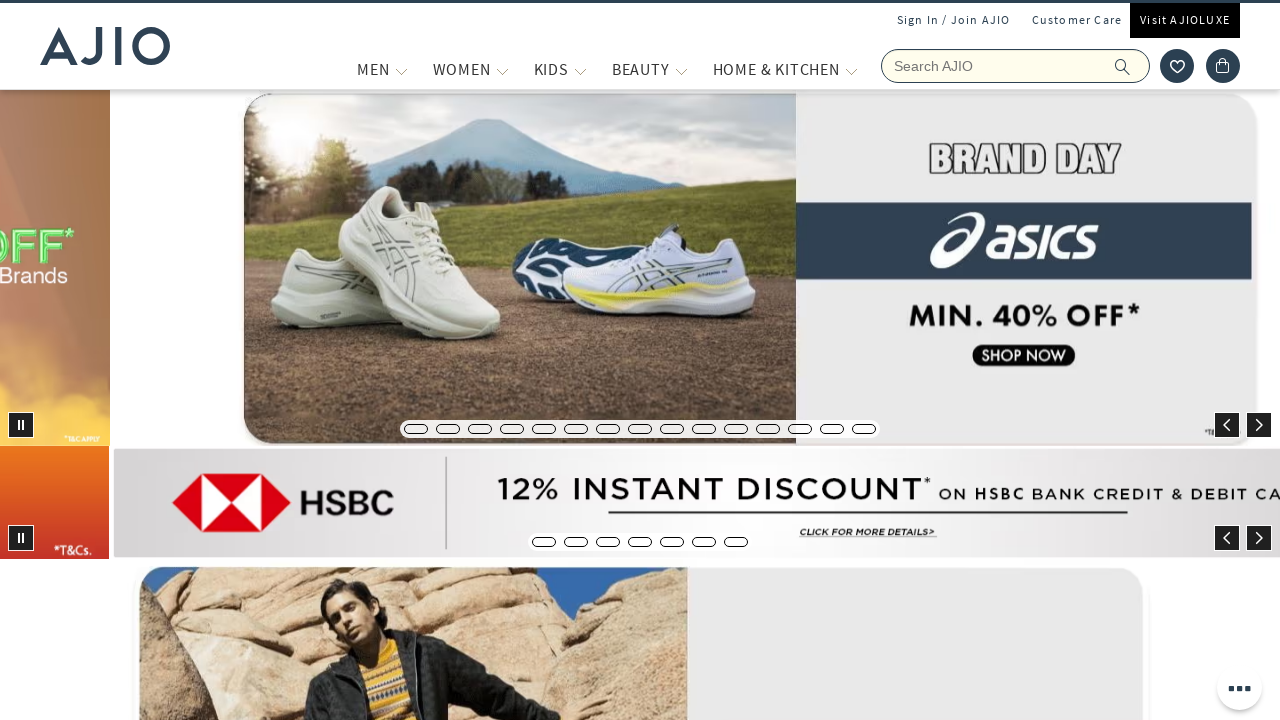

Retrieved page title: Online Shopping Site for Women, Men, Kids Fashion, Lifestyle & More.
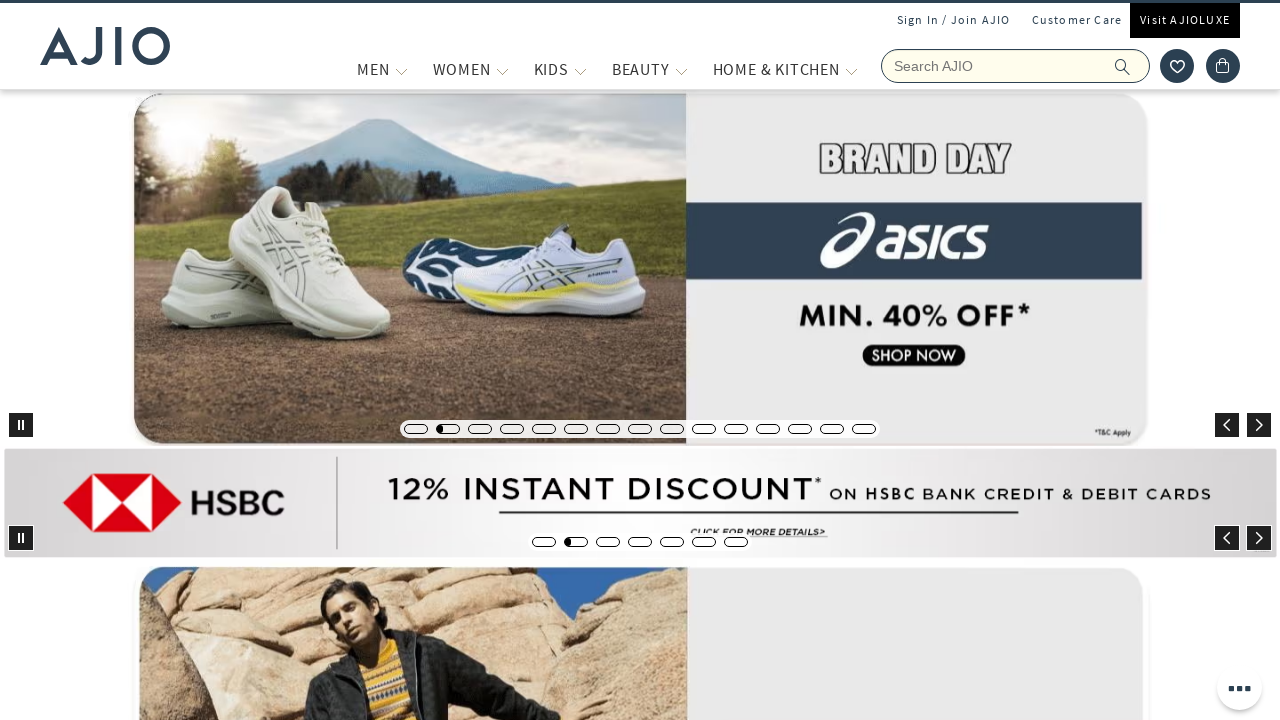

Retrieved current URL: https://www.ajio.com/
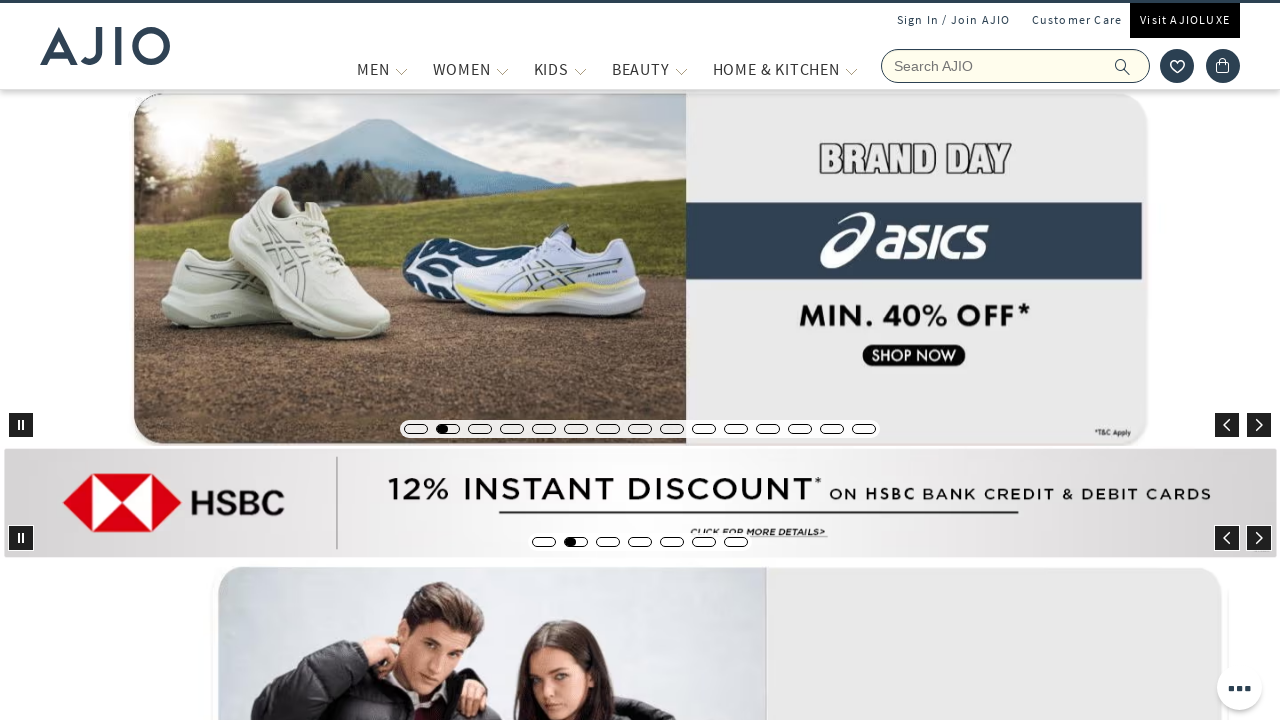

Verified body element exists on page
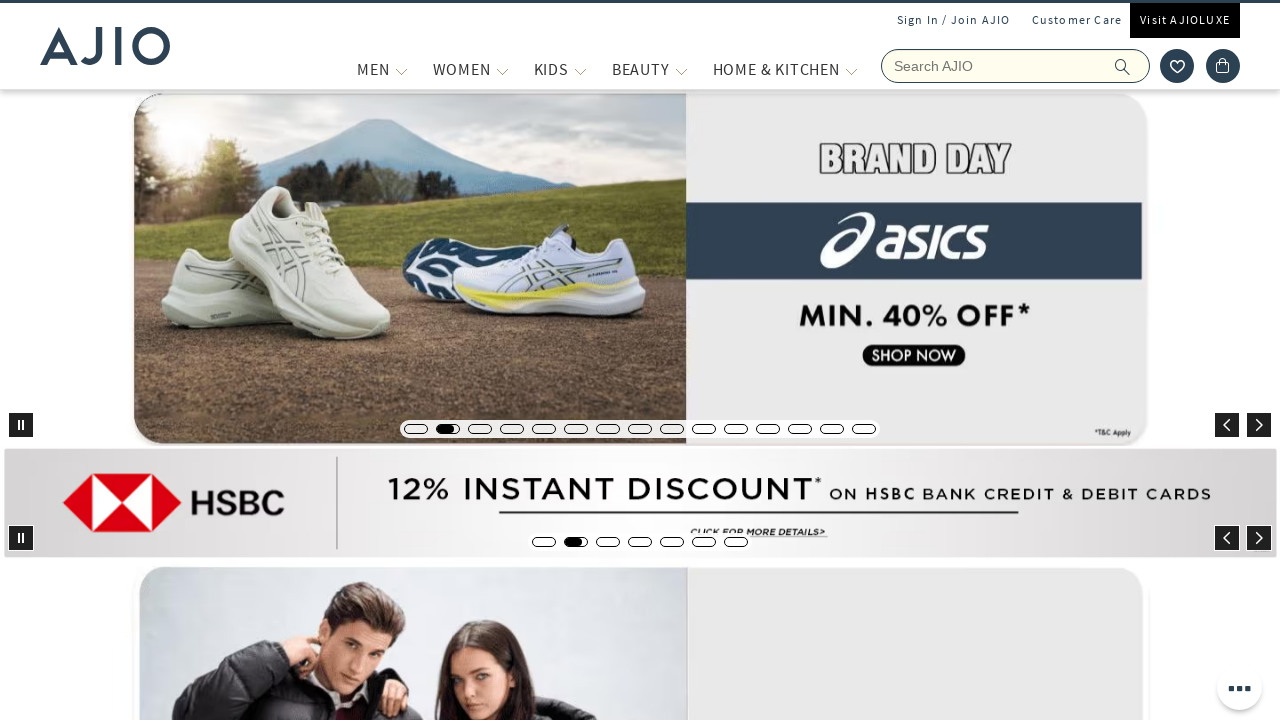

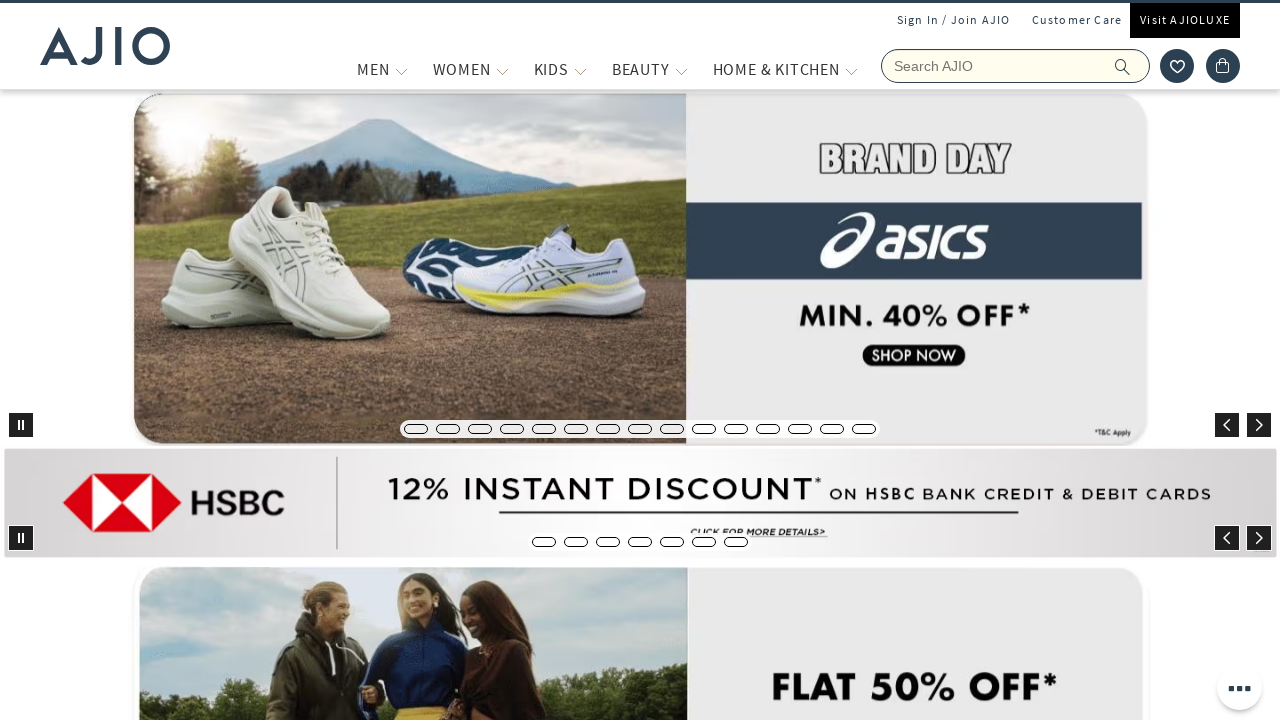